Tests browser alert handling by clicking a button that triggers an alert and then accepting/dismissing the alert dialog

Starting URL: https://formy-project.herokuapp.com/switch-window

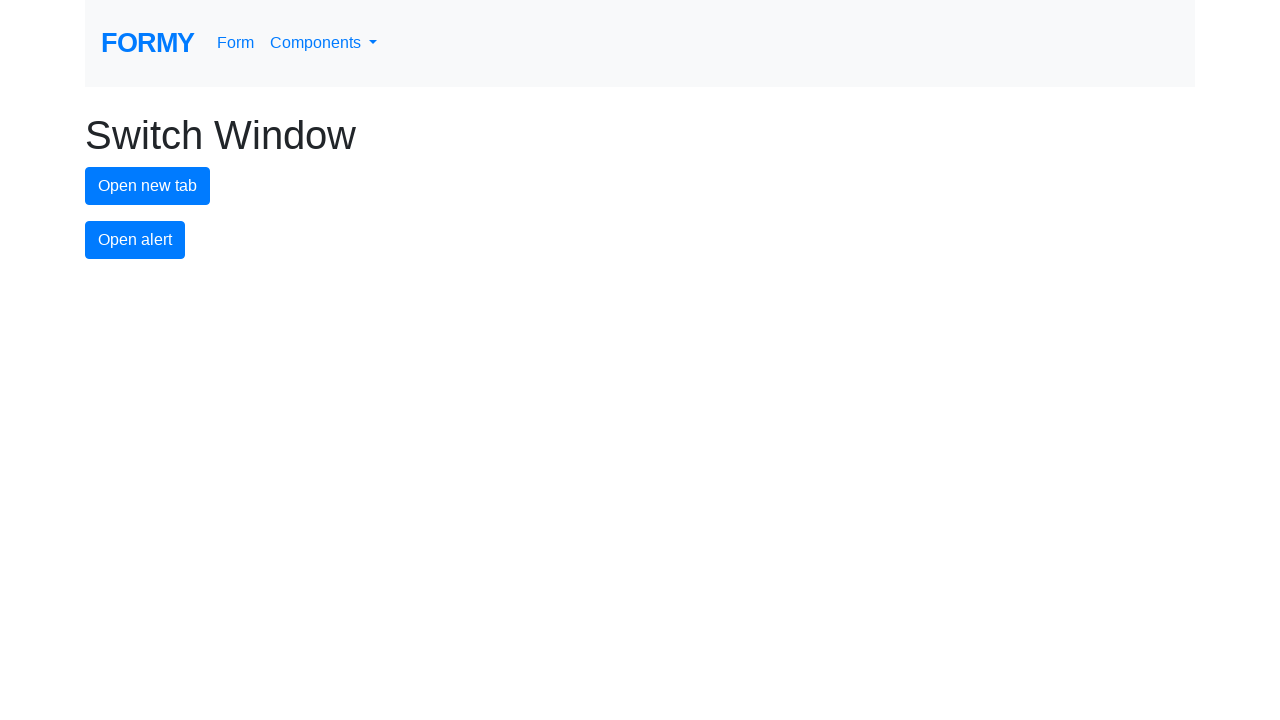

Set up dialog handler to accept alerts
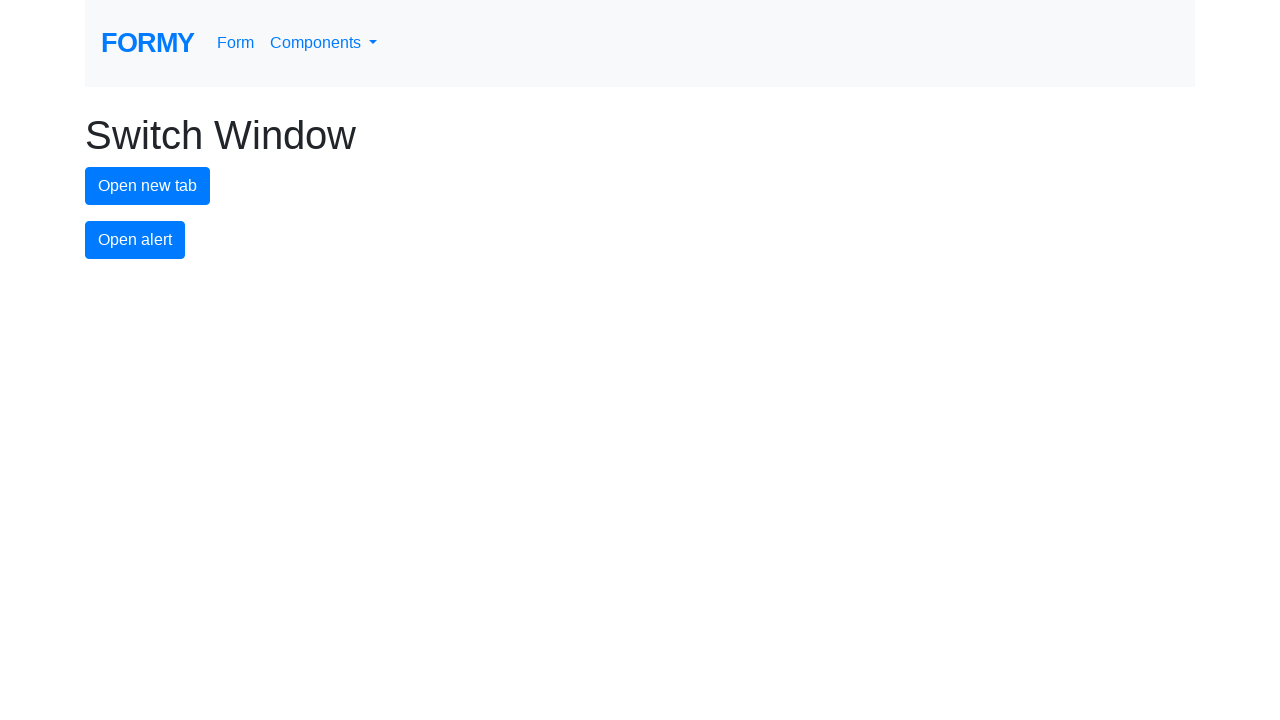

Clicked alert button to trigger alert dialog at (135, 240) on #alert-button
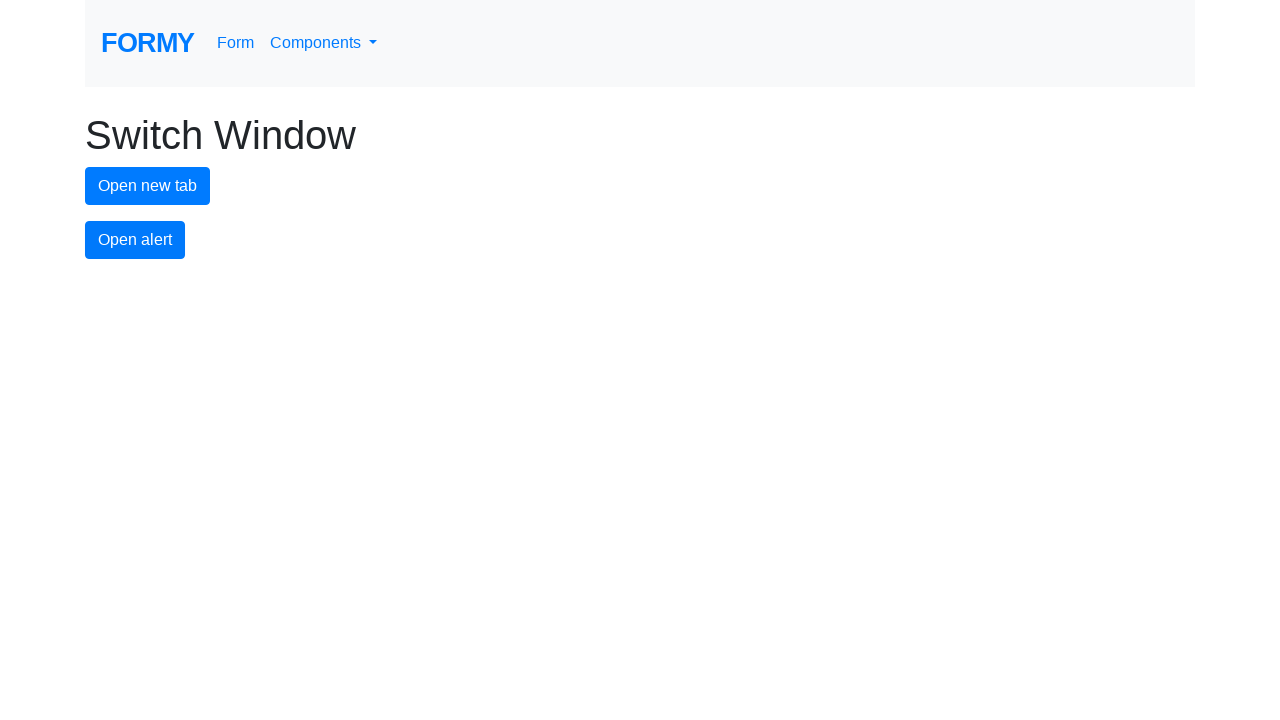

Waited for alert dialog handler to complete
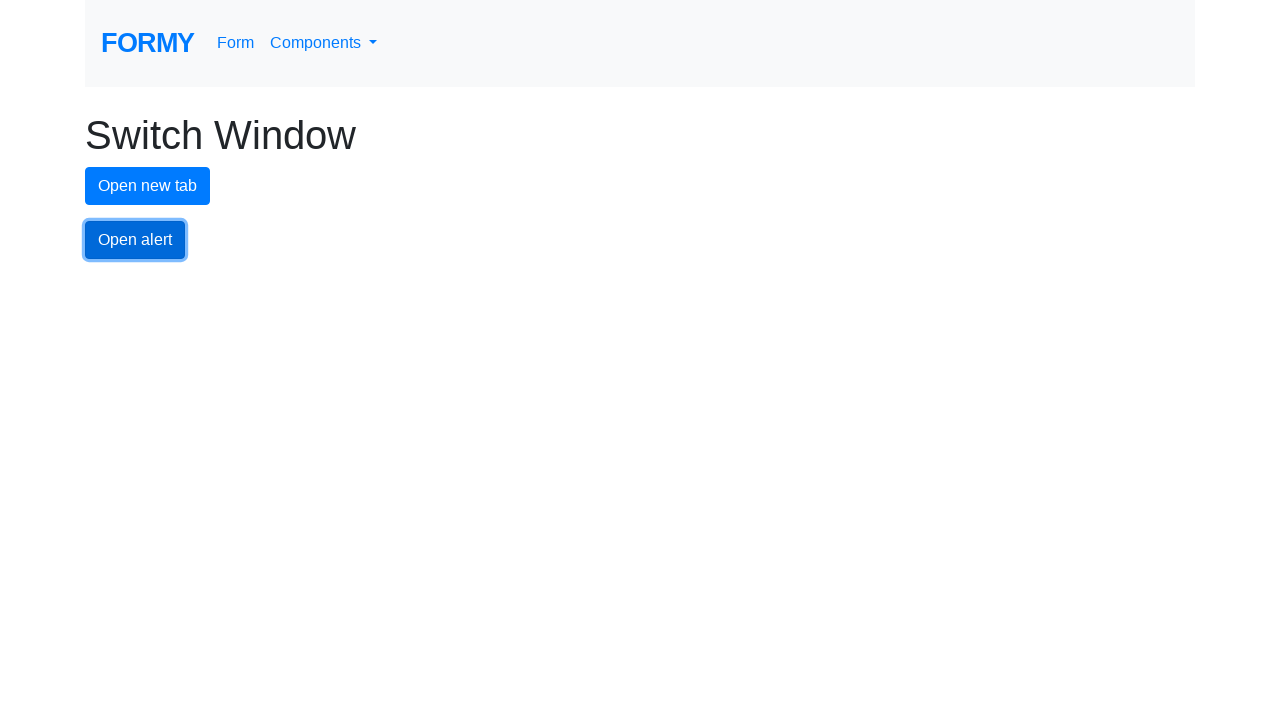

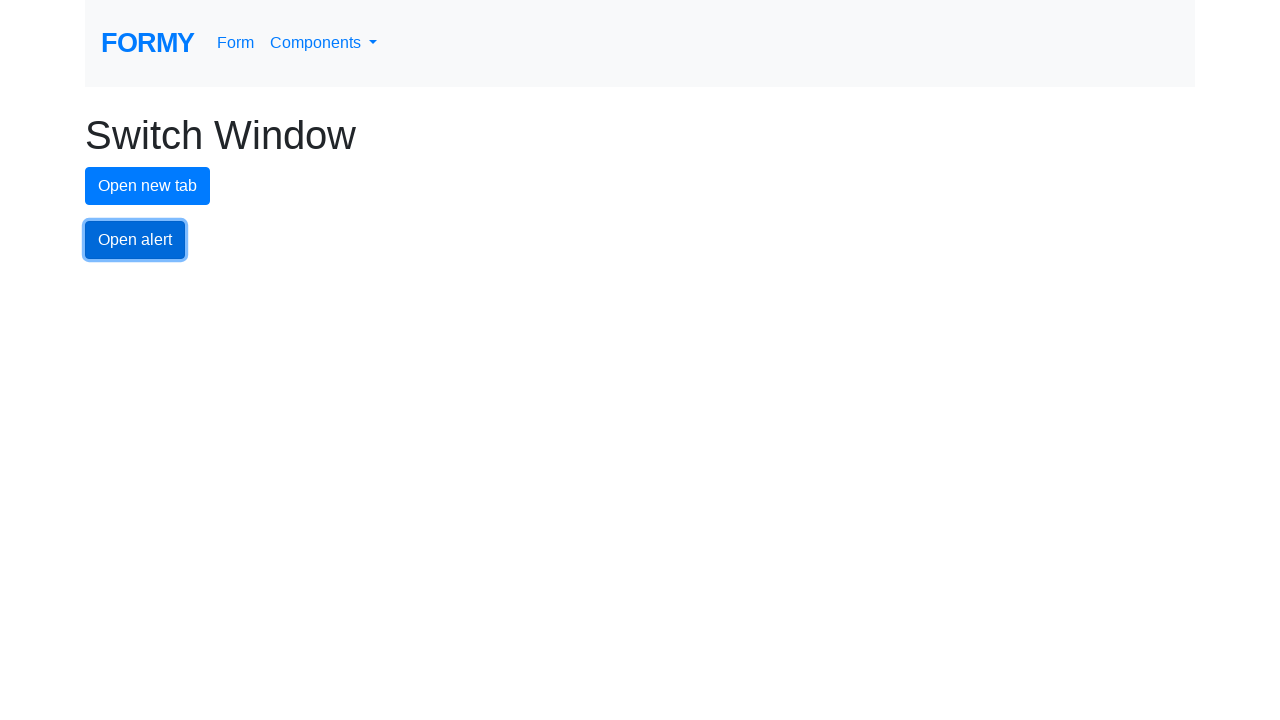